Tests that edits are saved when the input loses focus (blur event)

Starting URL: https://demo.playwright.dev/todomvc

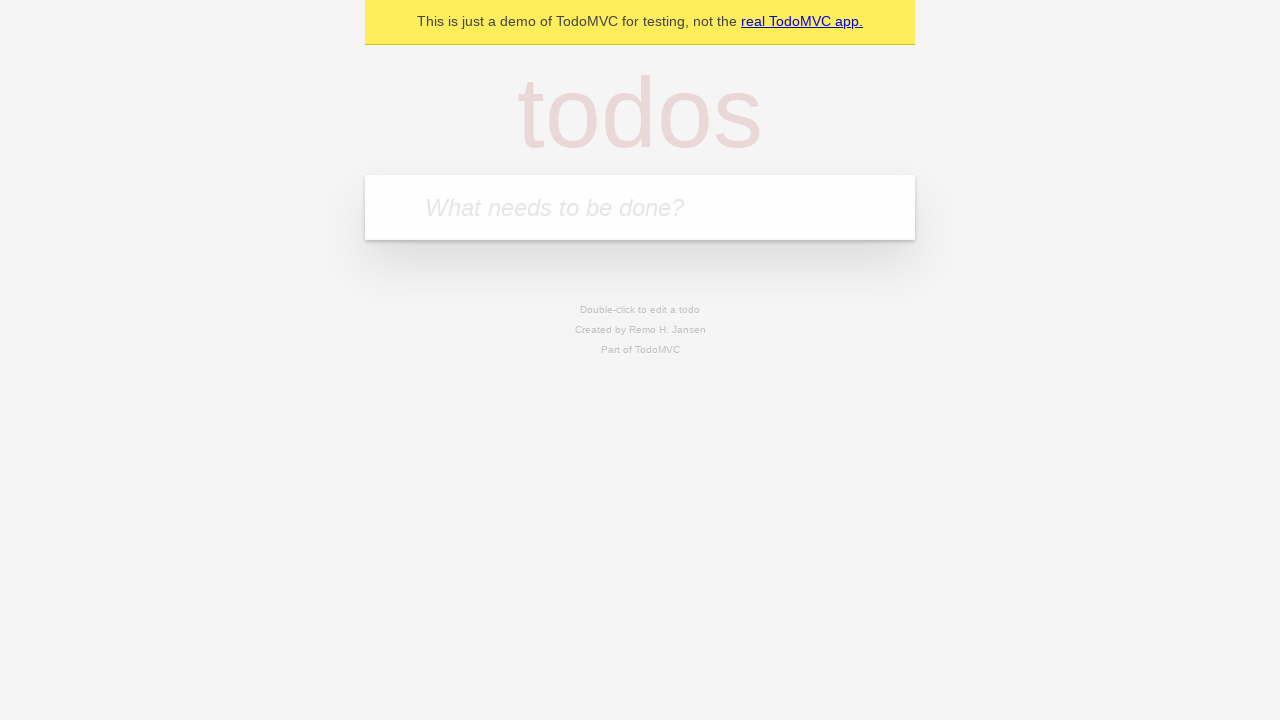

Filled new todo input with 'buy some cheese' on internal:attr=[placeholder="What needs to be done?"i]
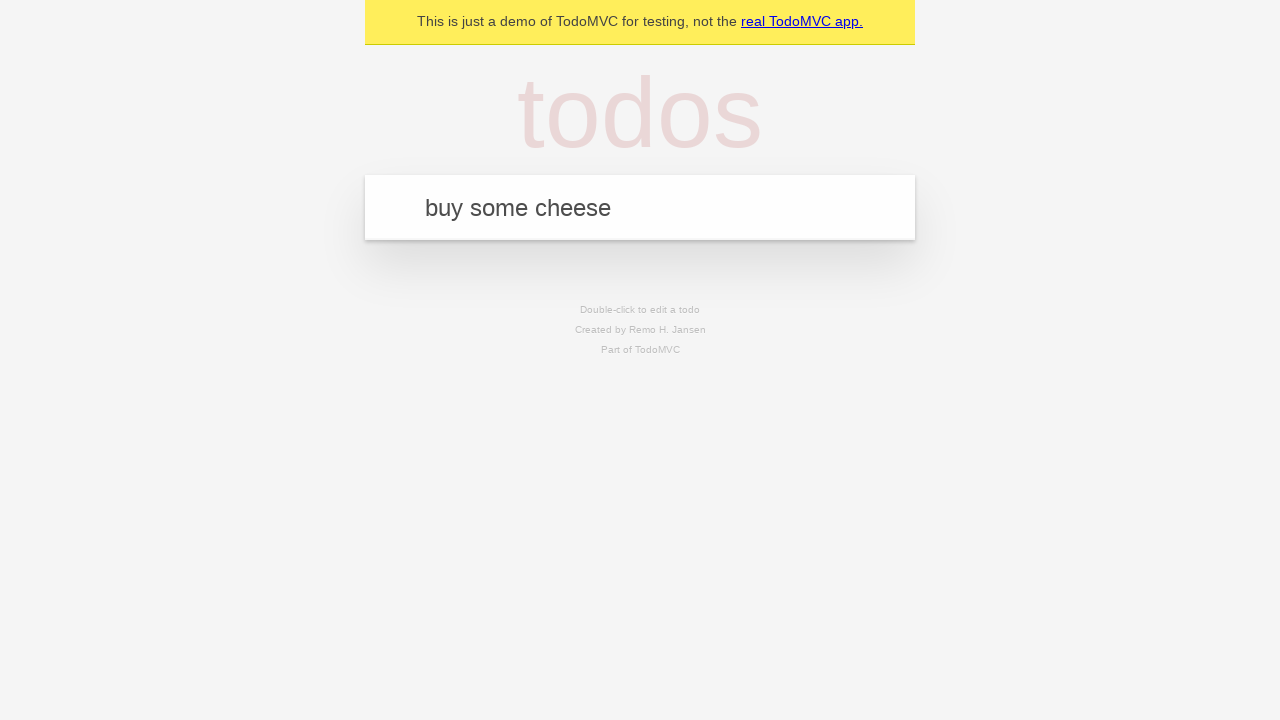

Pressed Enter to create todo 'buy some cheese' on internal:attr=[placeholder="What needs to be done?"i]
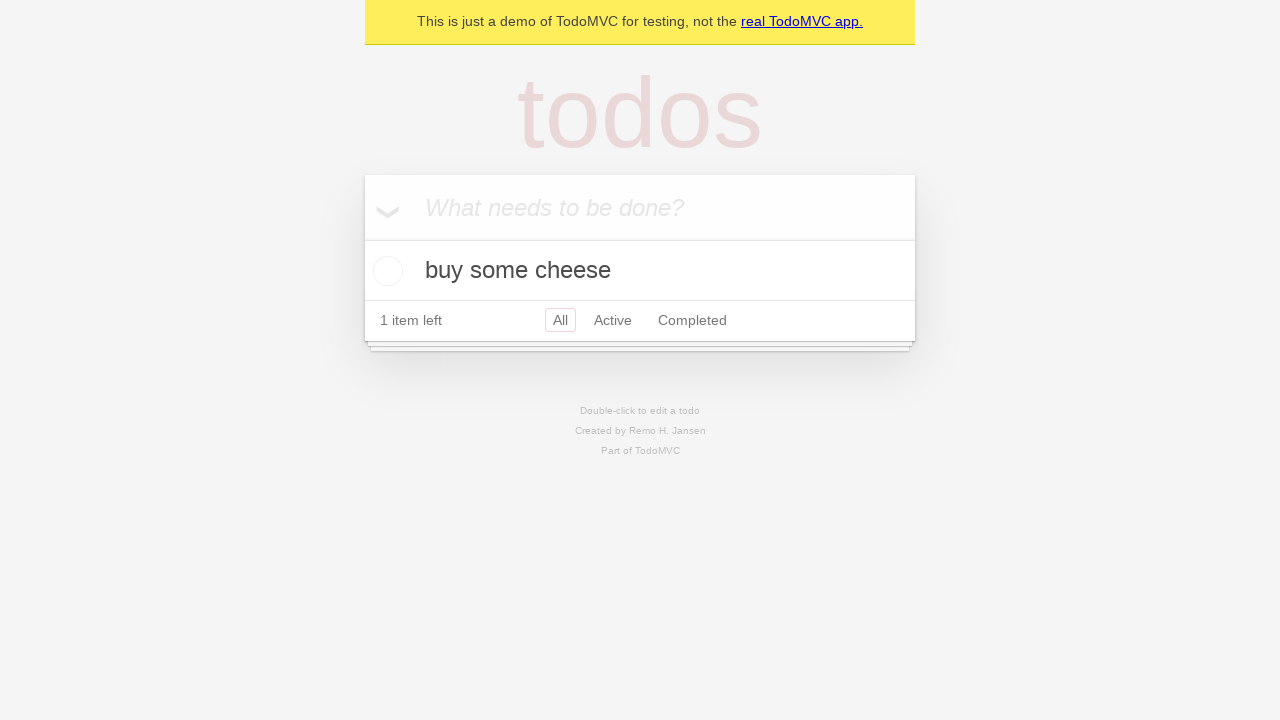

Filled new todo input with 'feed the cat' on internal:attr=[placeholder="What needs to be done?"i]
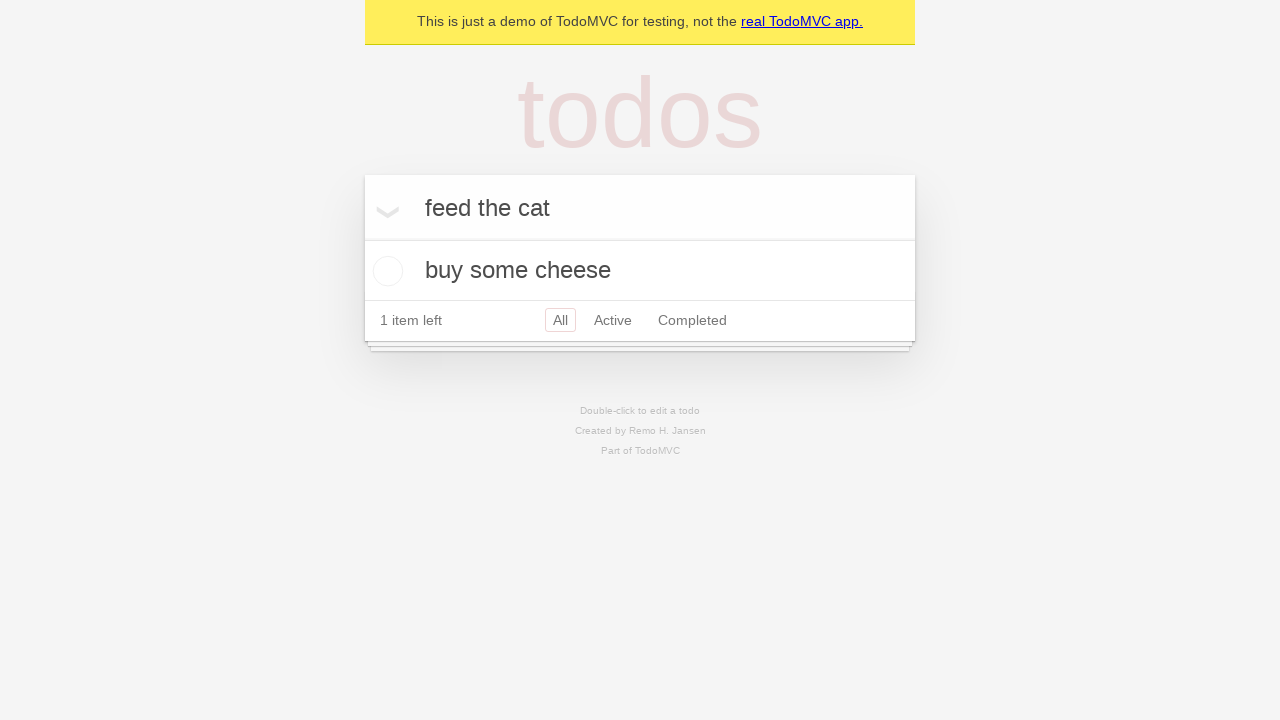

Pressed Enter to create todo 'feed the cat' on internal:attr=[placeholder="What needs to be done?"i]
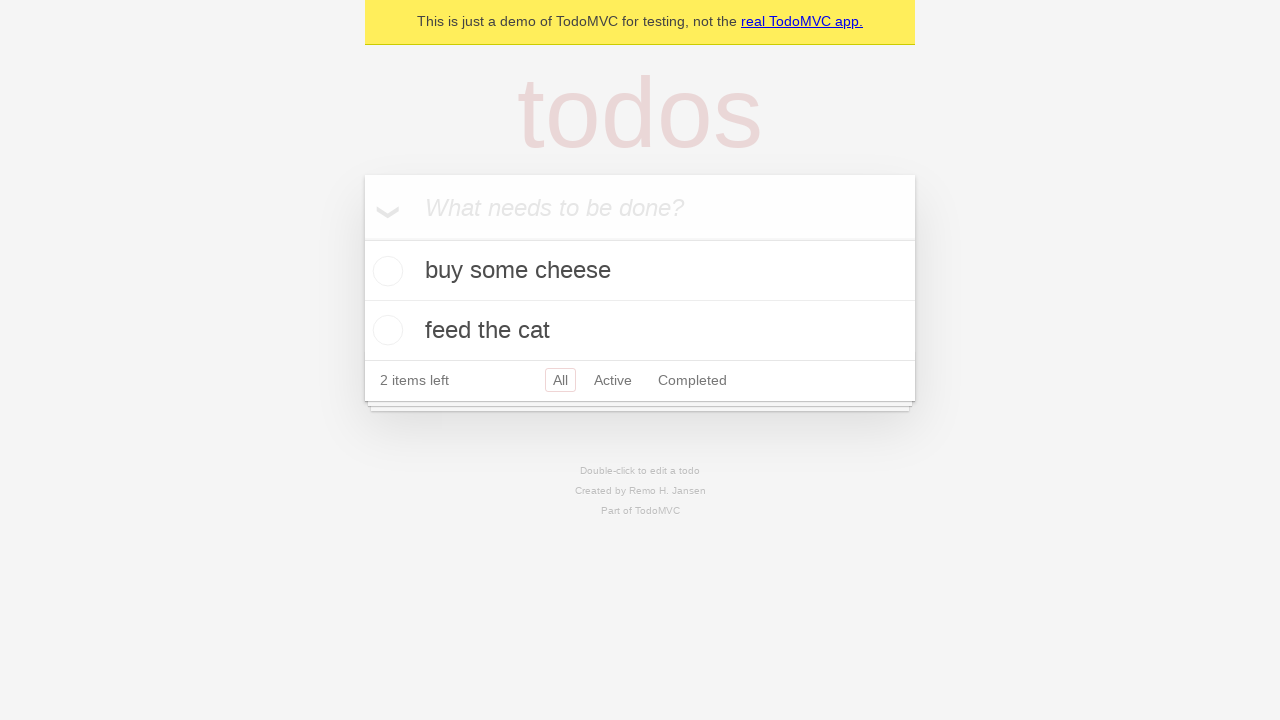

Filled new todo input with 'book a doctors appointment' on internal:attr=[placeholder="What needs to be done?"i]
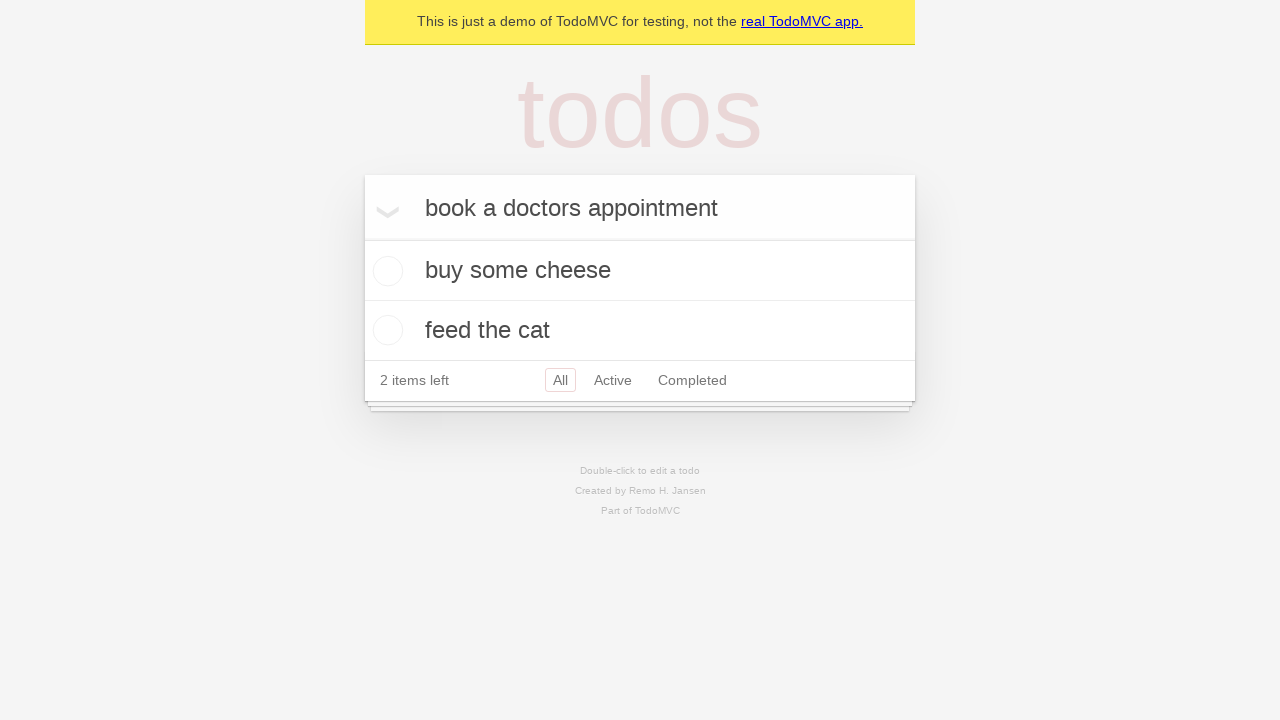

Pressed Enter to create todo 'book a doctors appointment' on internal:attr=[placeholder="What needs to be done?"i]
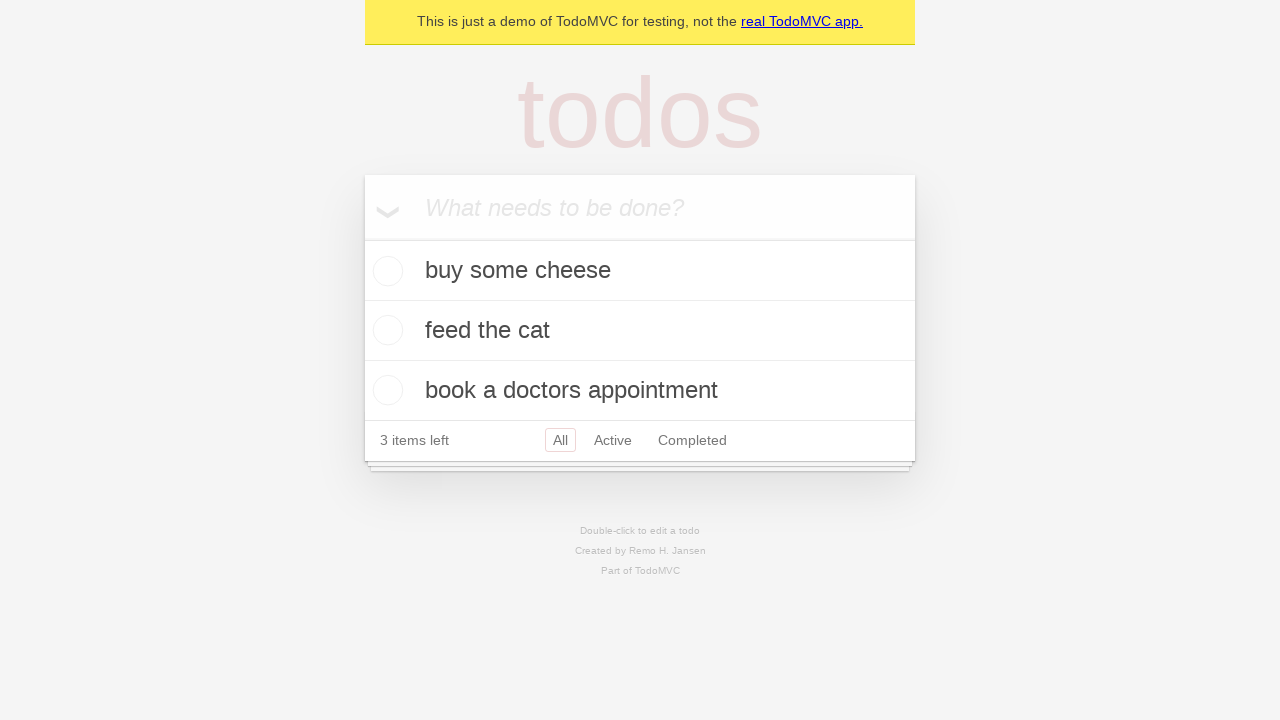

Double-clicked on second todo item to enter edit mode at (640, 331) on internal:testid=[data-testid="todo-item"s] >> nth=1
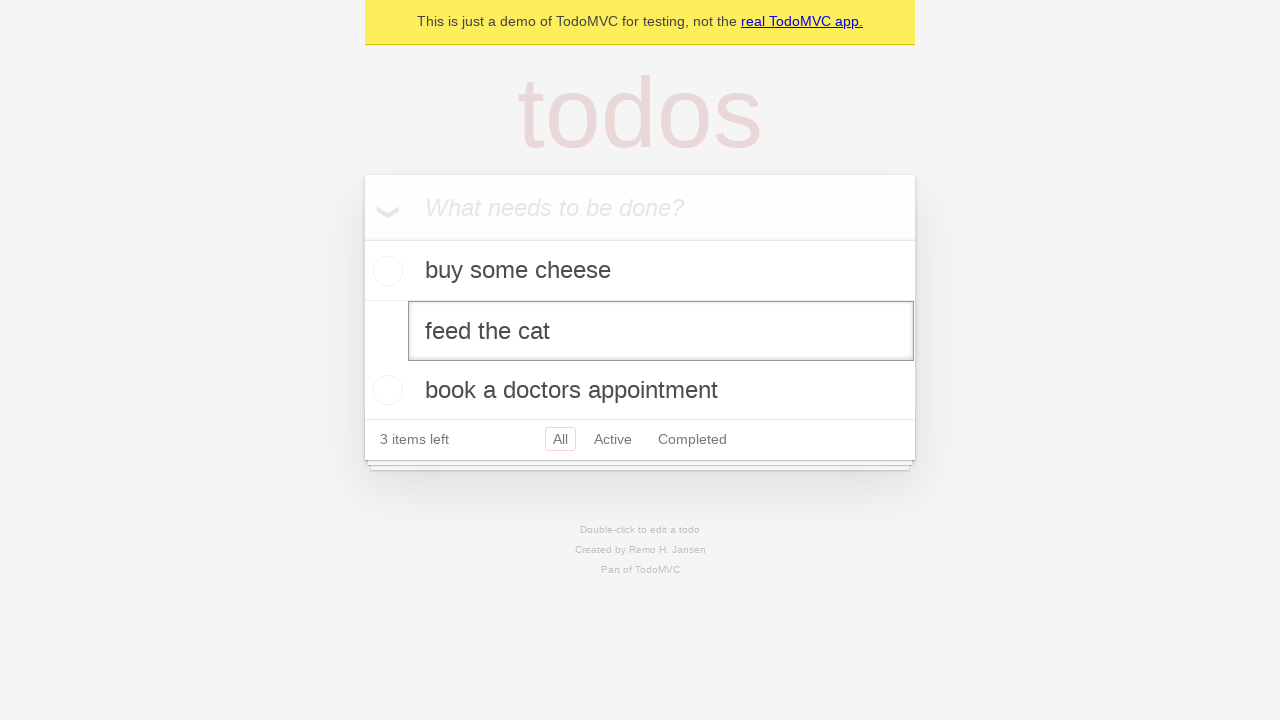

Changed todo text to 'buy some sausages' on internal:testid=[data-testid="todo-item"s] >> nth=1 >> internal:role=textbox[nam
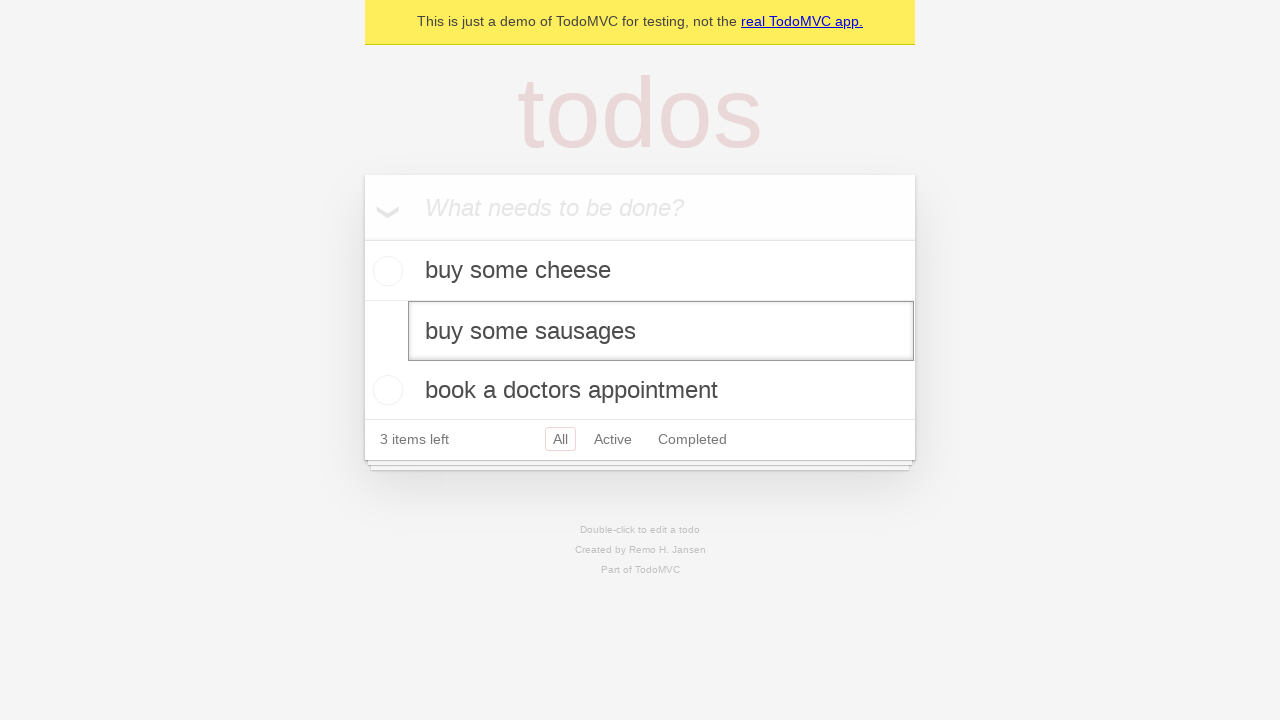

Dispatched blur event to save edit on input element
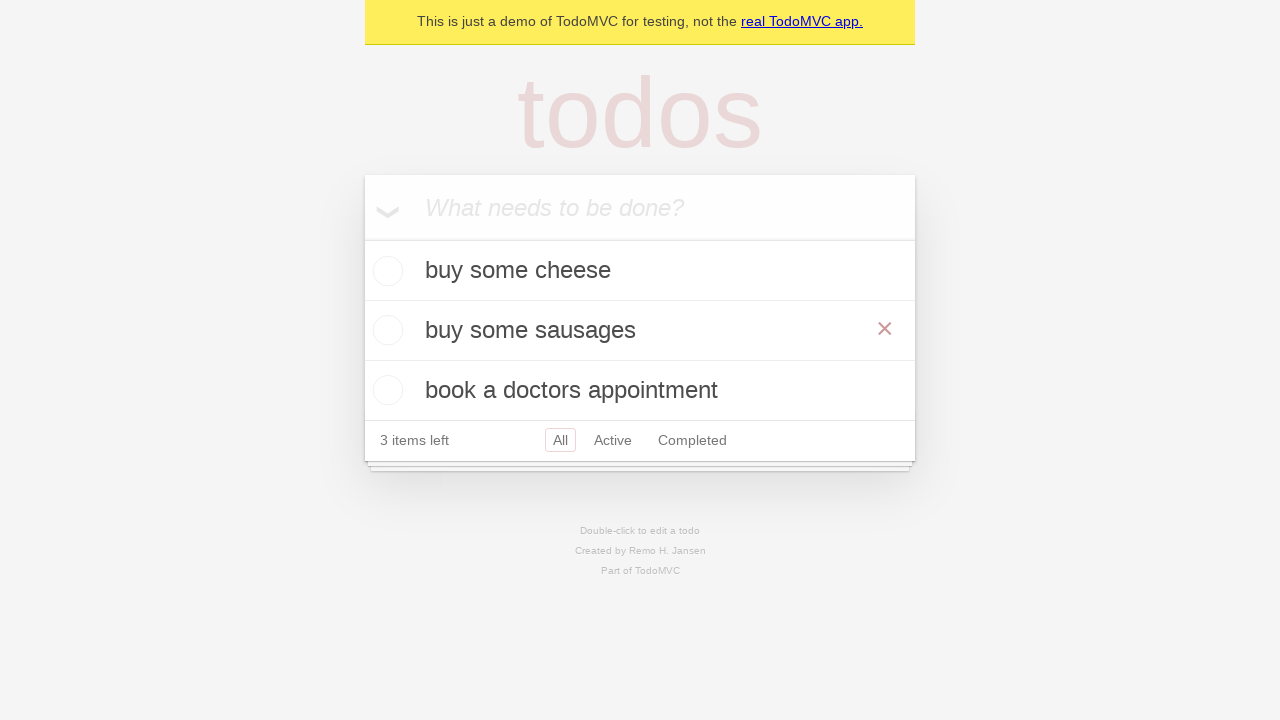

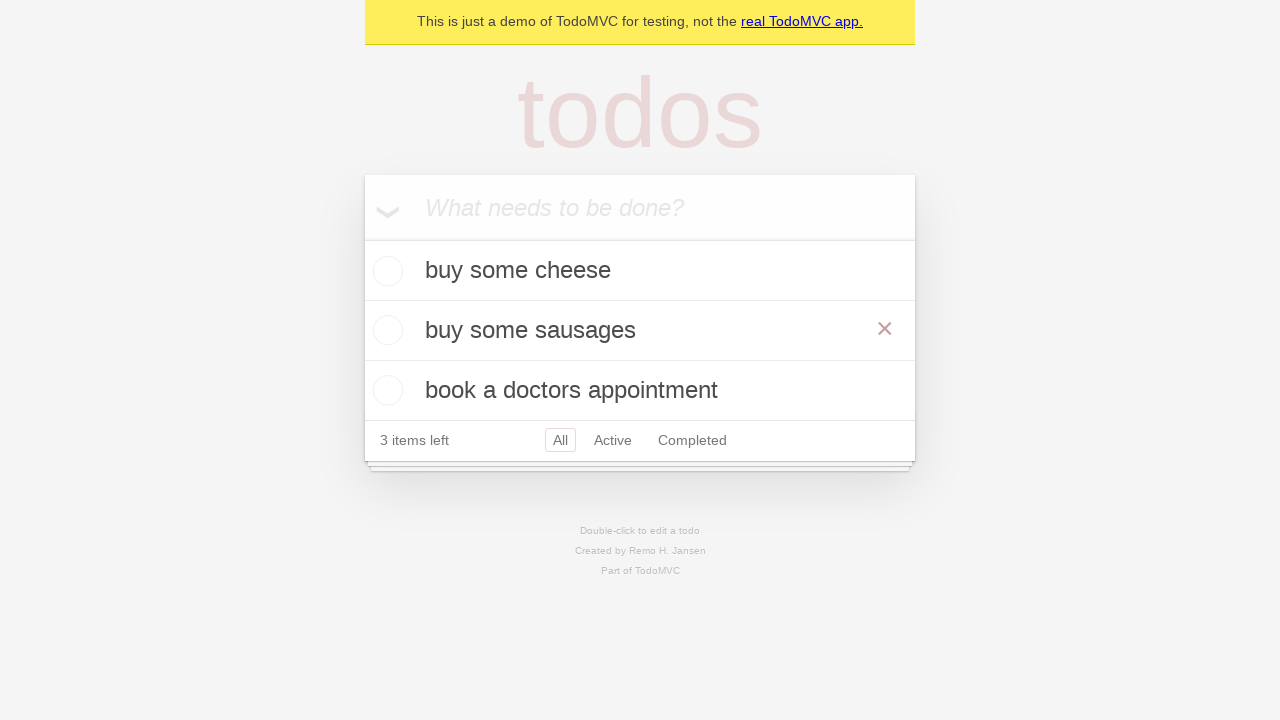